Tests that whitespace is trimmed from edited todo text

Starting URL: https://demo.playwright.dev/todomvc

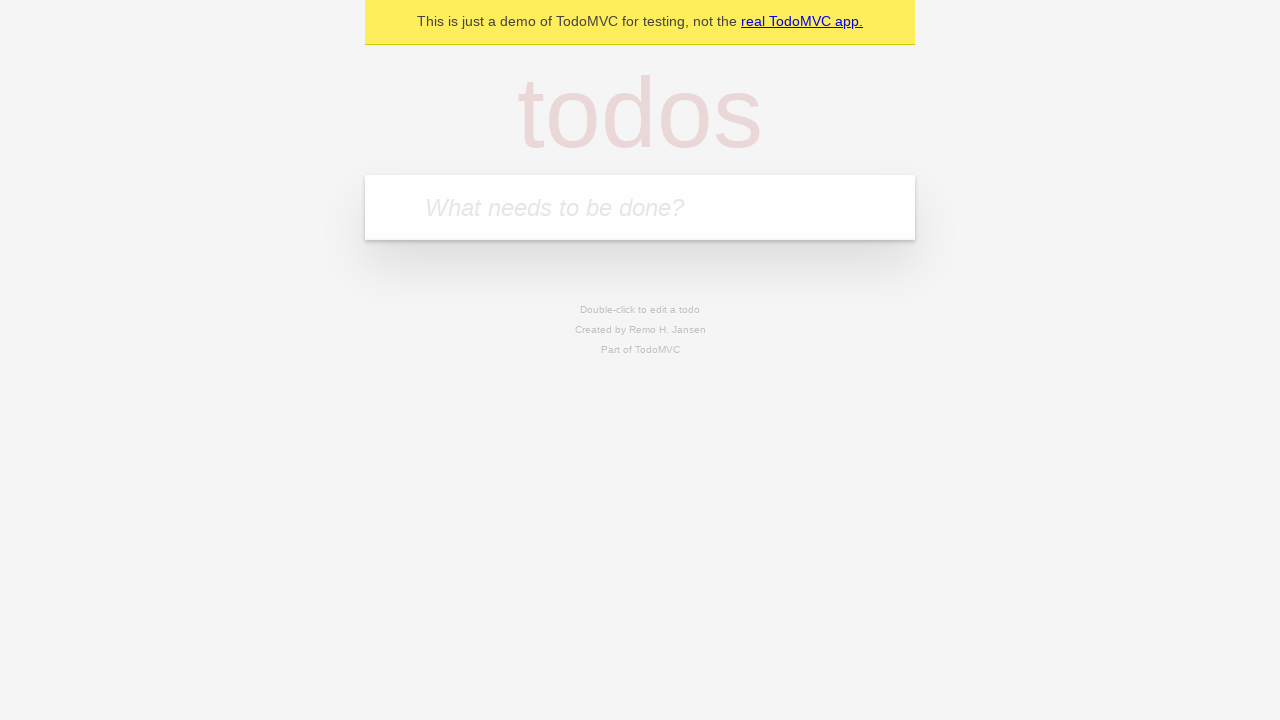

Filled new todo input with 'buy some cheese' on .new-todo
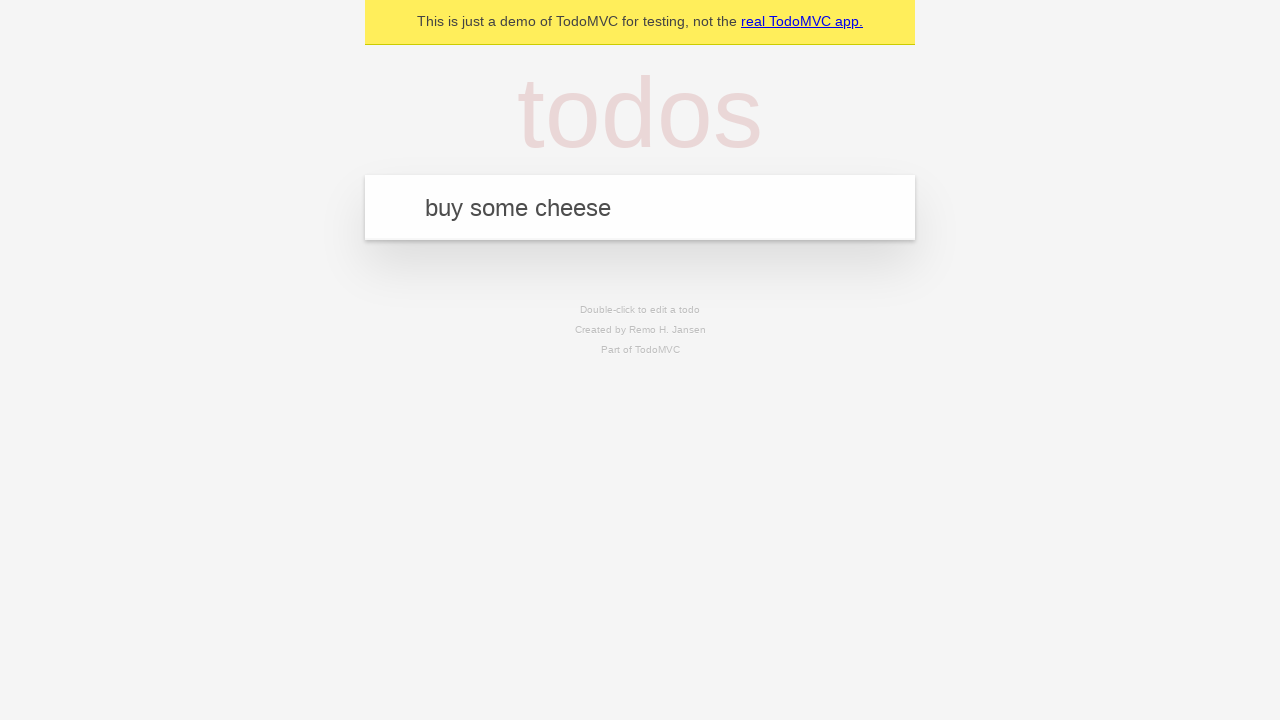

Pressed Enter to create first todo on .new-todo
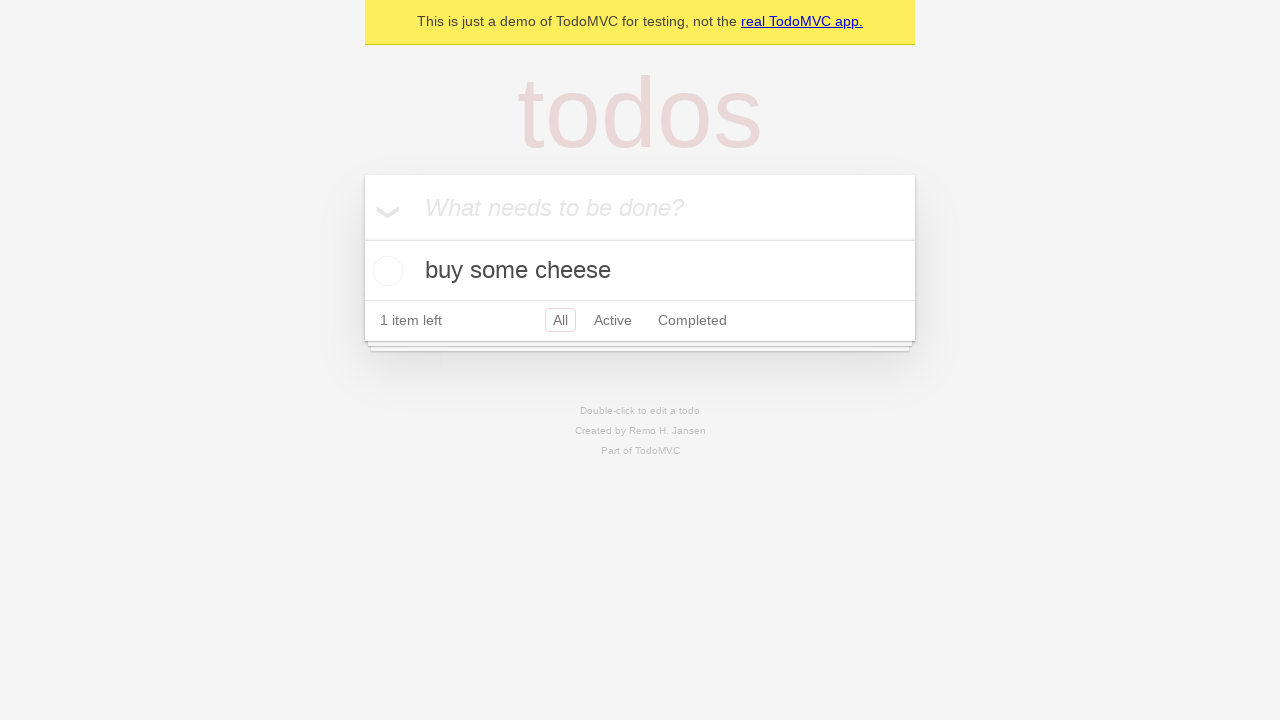

Filled new todo input with 'feed the cat' on .new-todo
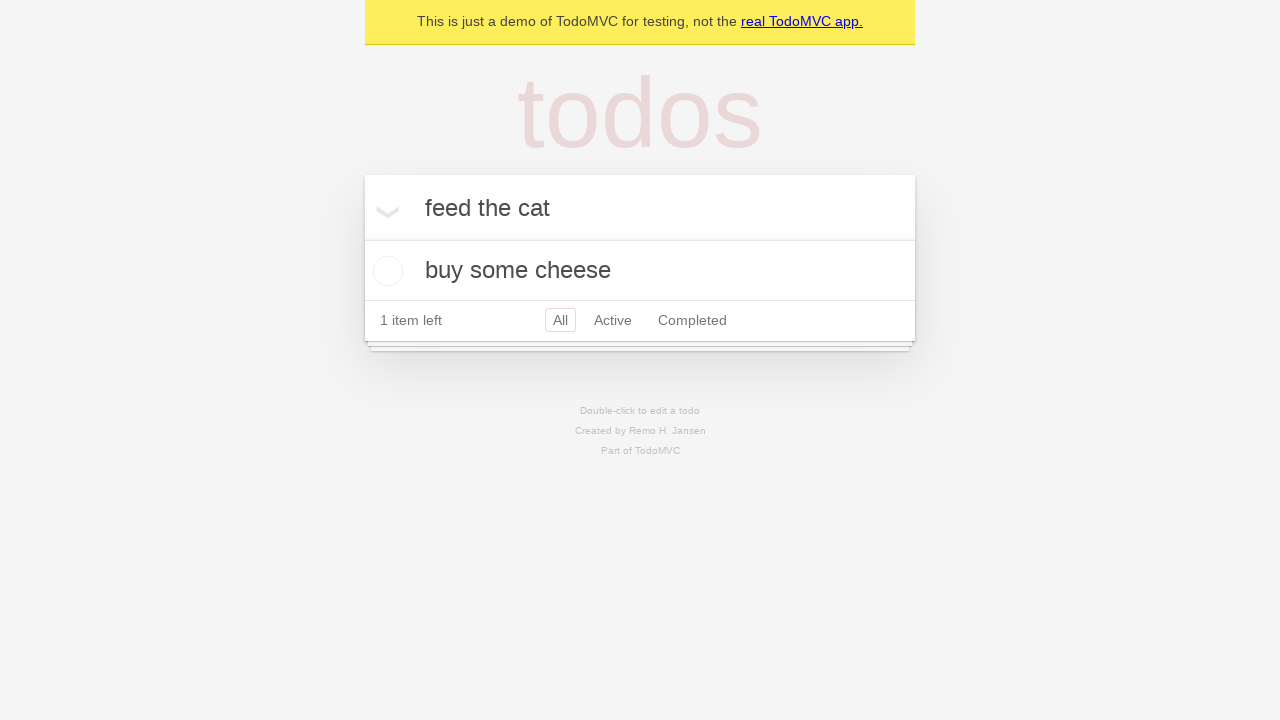

Pressed Enter to create second todo on .new-todo
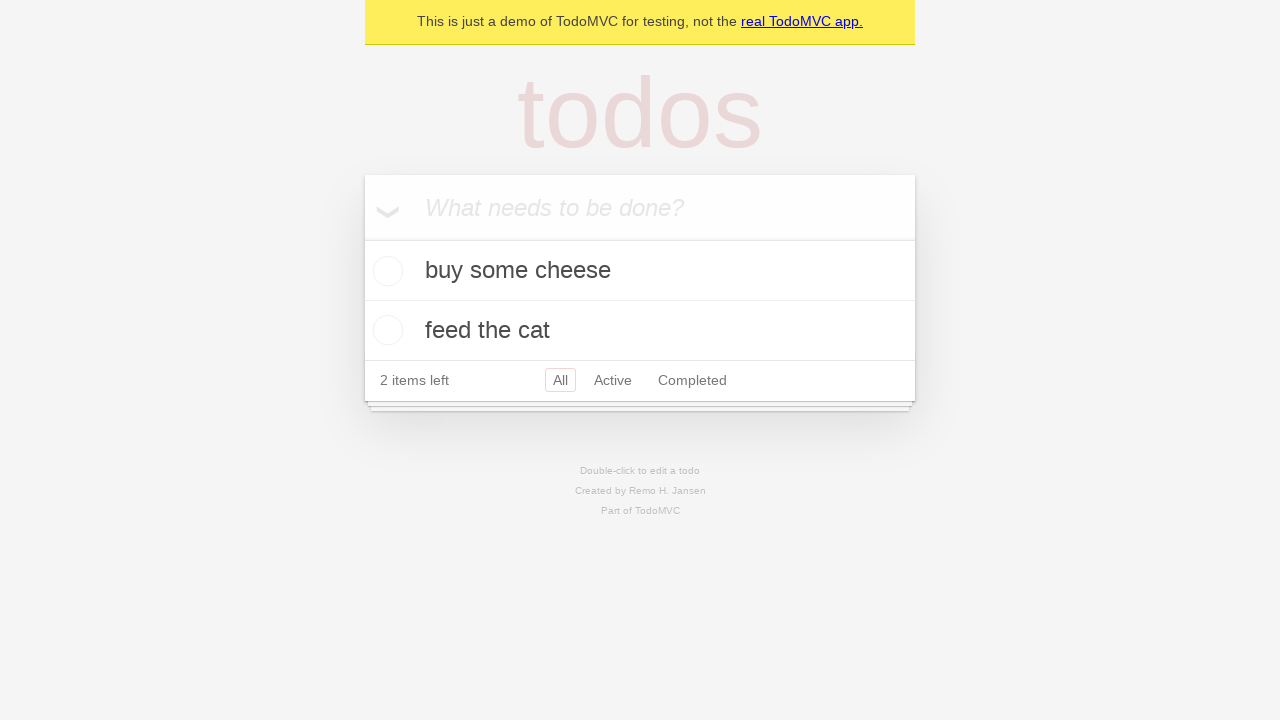

Filled new todo input with 'book a doctors appointment' on .new-todo
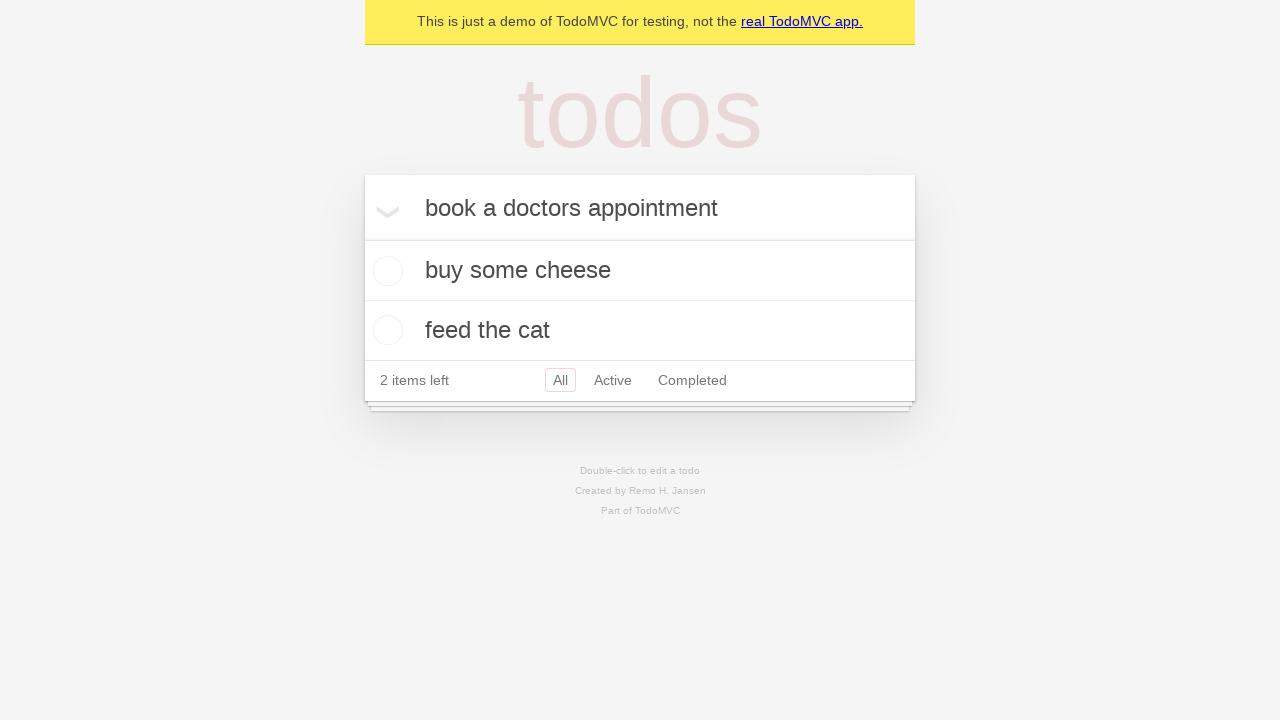

Pressed Enter to create third todo on .new-todo
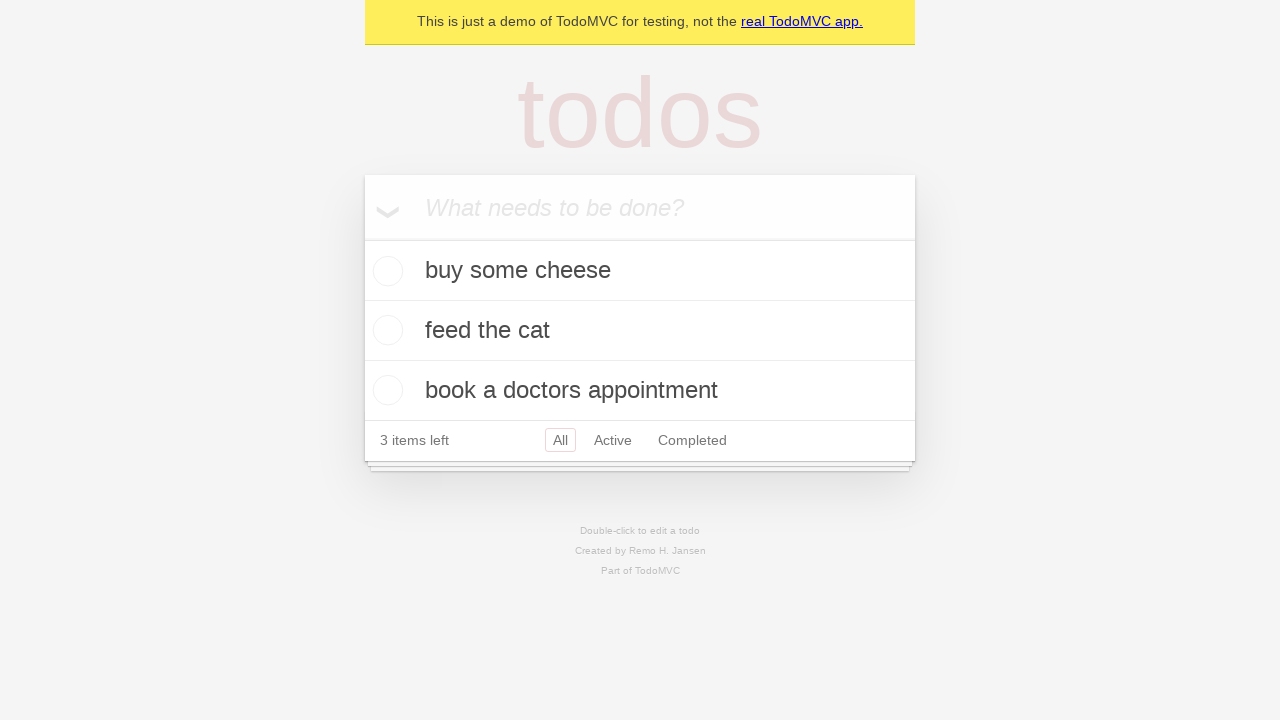

Double-clicked second todo to enter edit mode at (640, 331) on .todo-list li >> nth=1
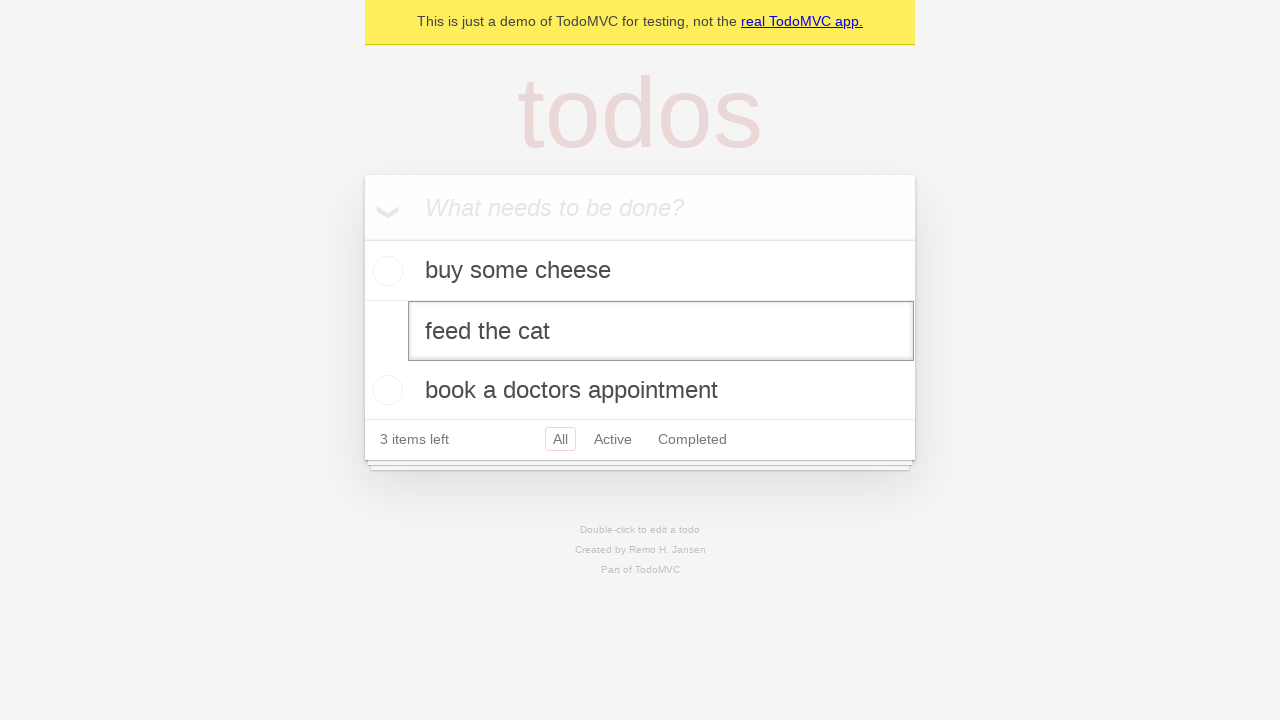

Filled edit field with text containing leading and trailing whitespace on .todo-list li >> nth=1 >> .edit
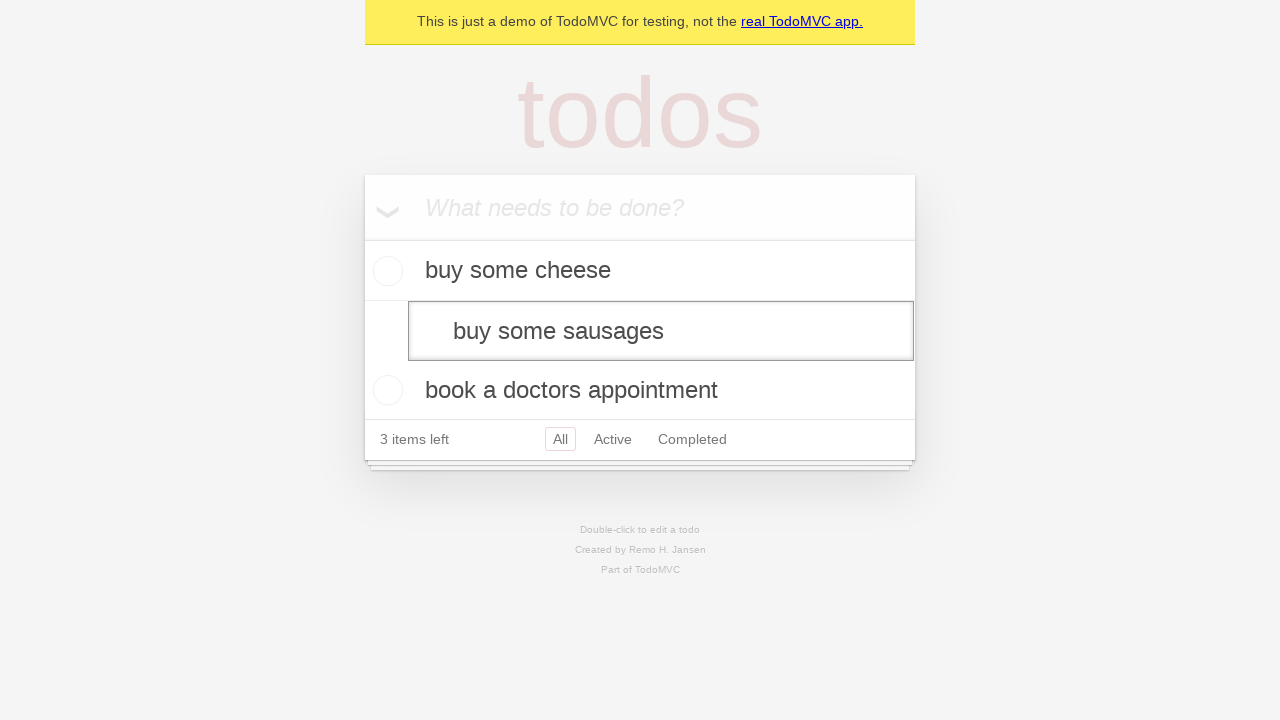

Pressed Enter to save edited todo, whitespace should be trimmed on .todo-list li >> nth=1 >> .edit
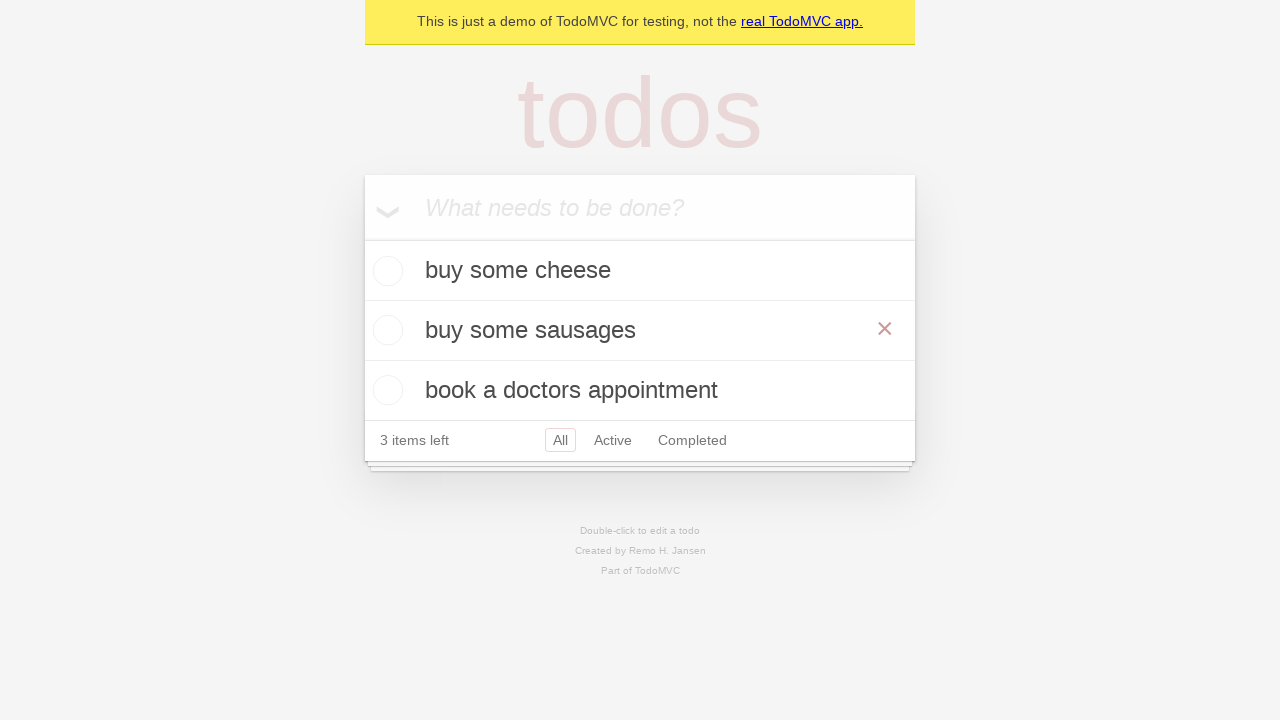

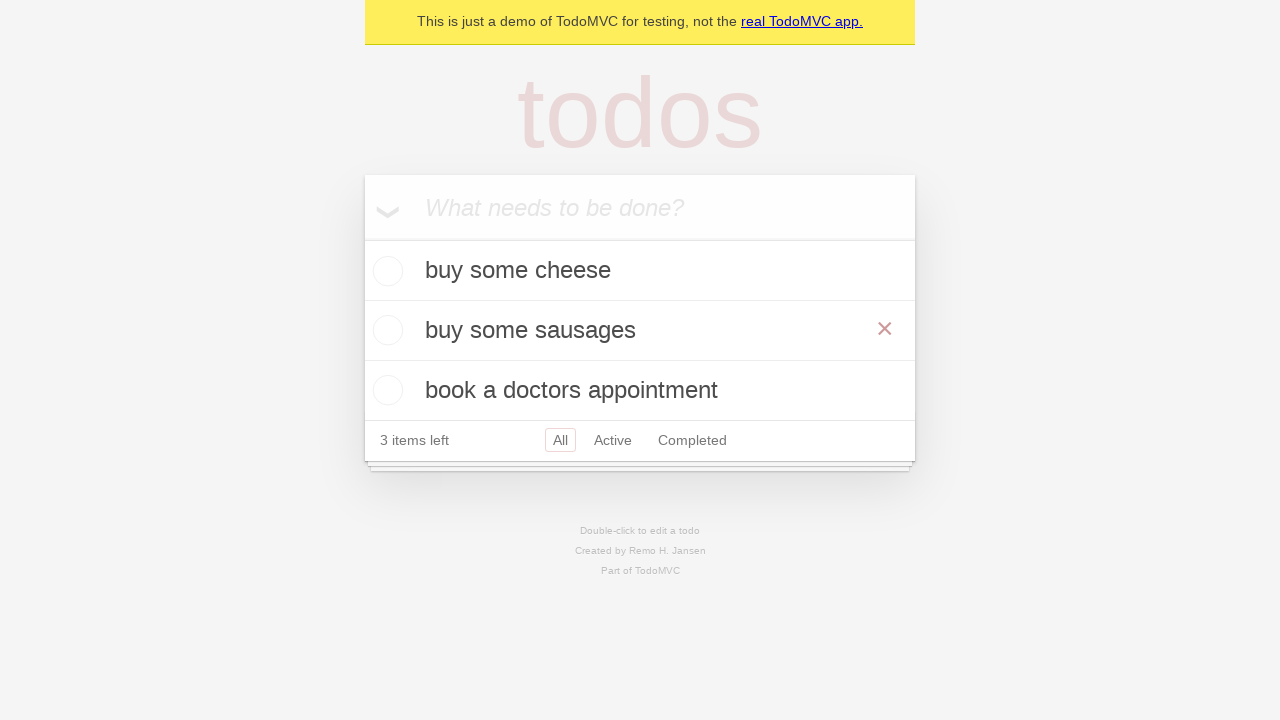